Tests window switching functionality by clicking a link that opens in a new tab, verifying navigation to the new tab, then switching back to the original window

Starting URL: https://rahulshettyacademy.com/AutomationPractice/

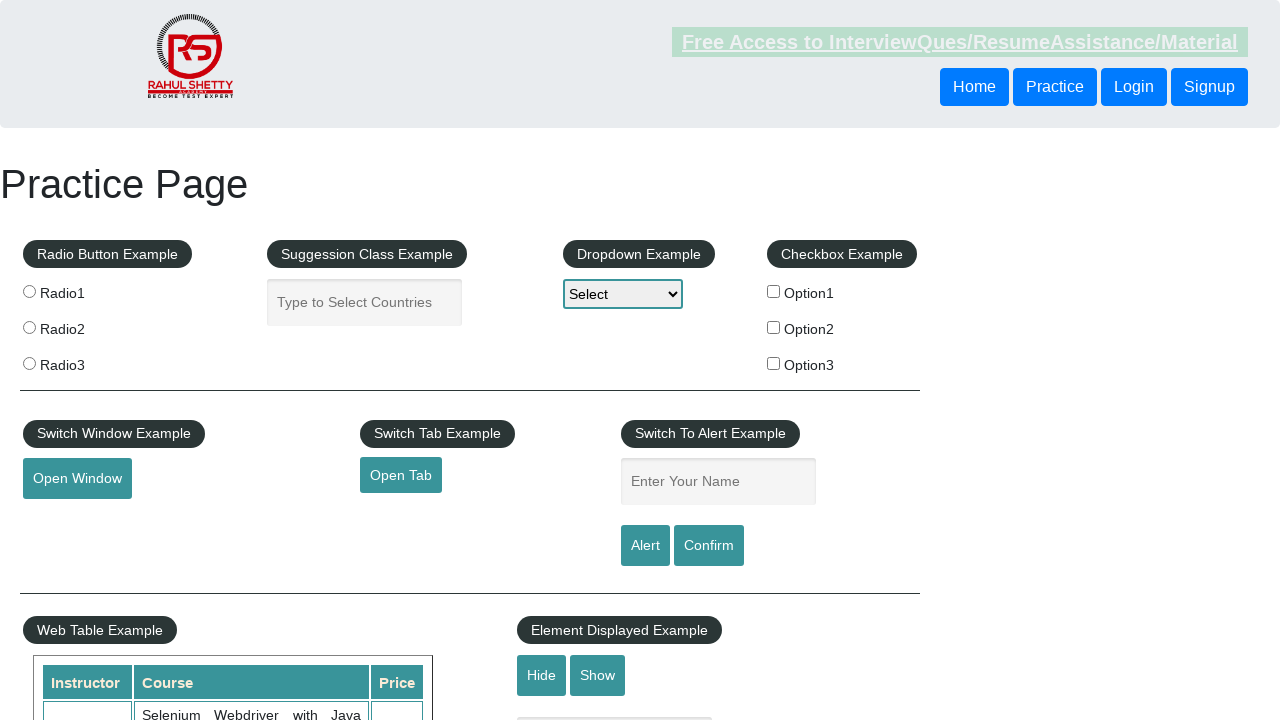

Clicked link that opens in new tab at (401, 475) on a#opentab
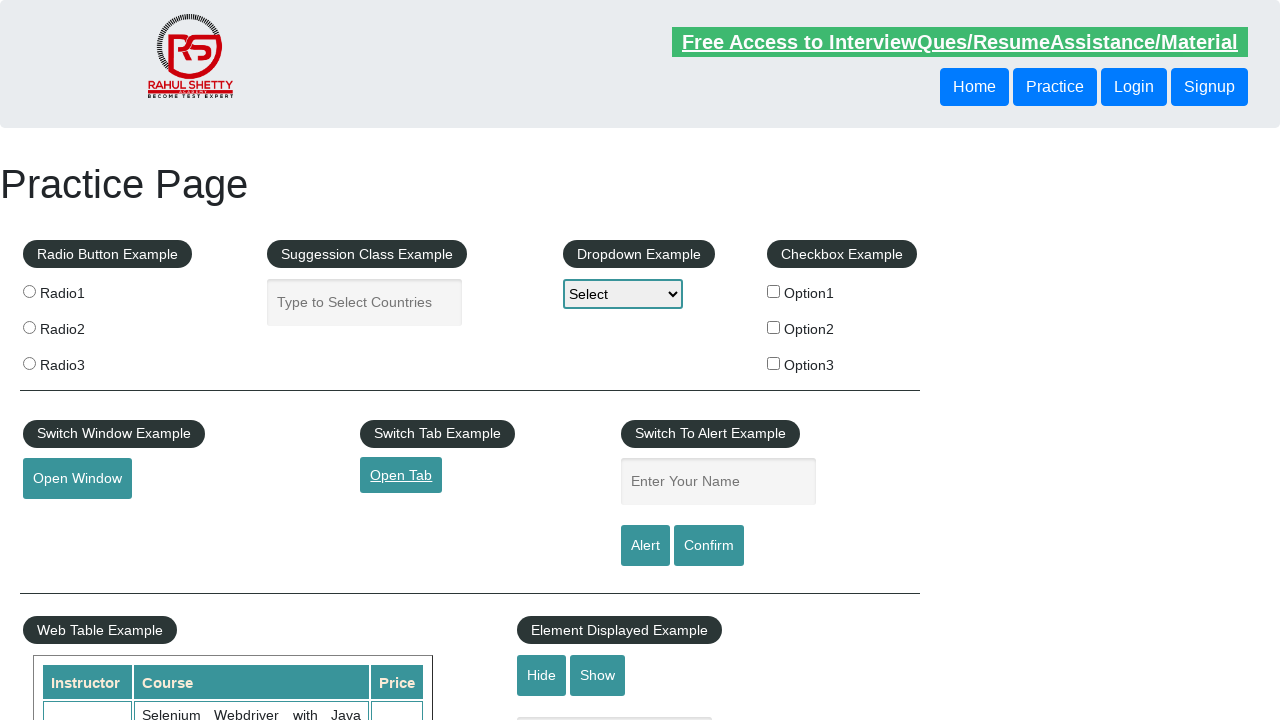

New tab opened and page object captured
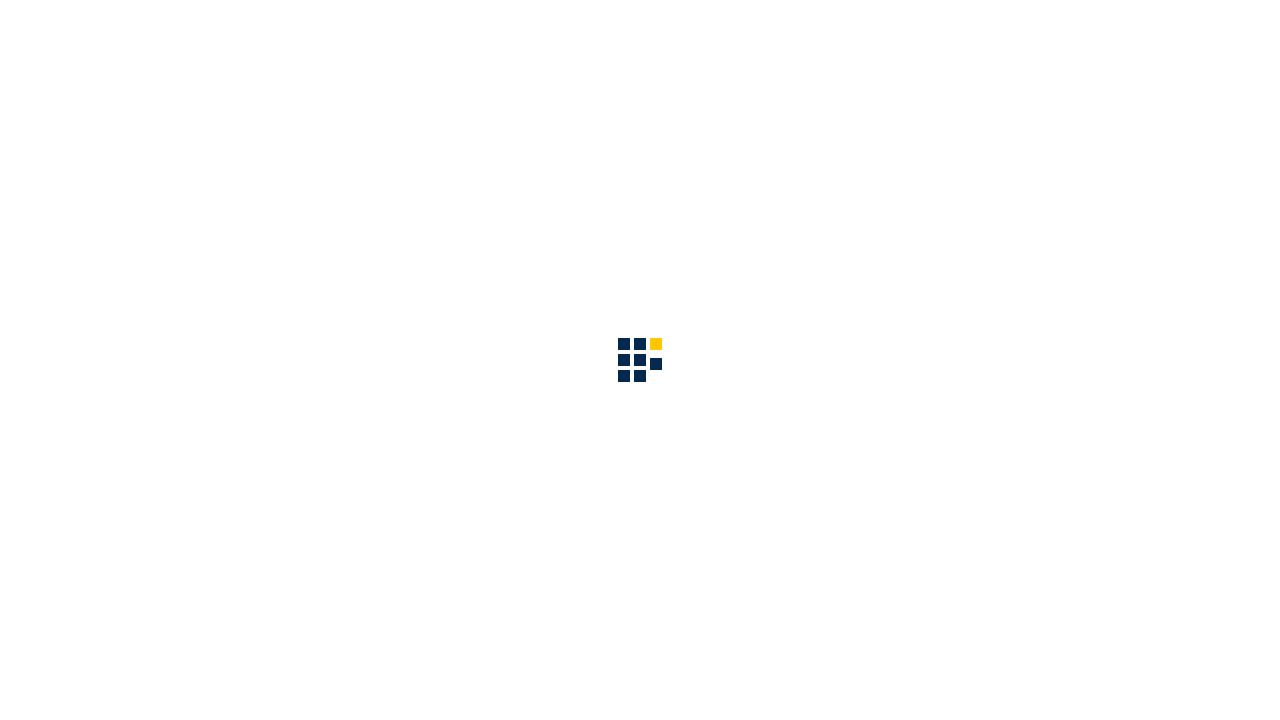

New page loaded completely
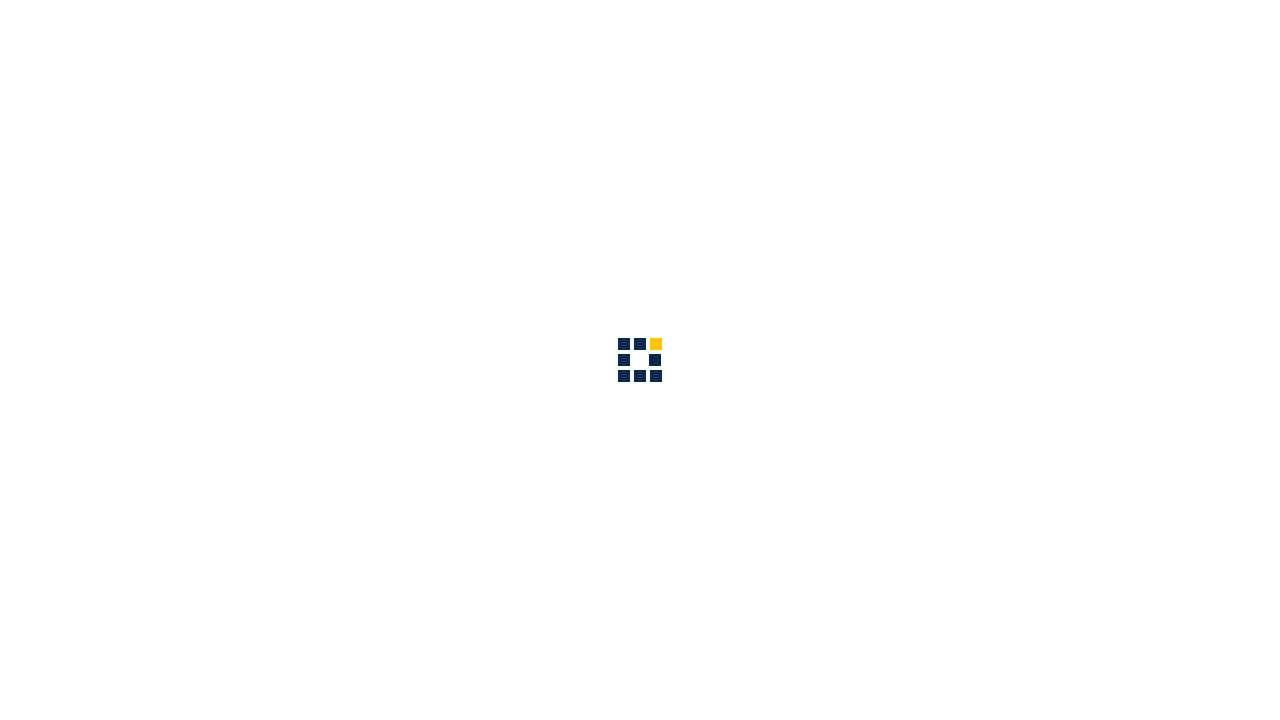

Verified new page URL is accessible
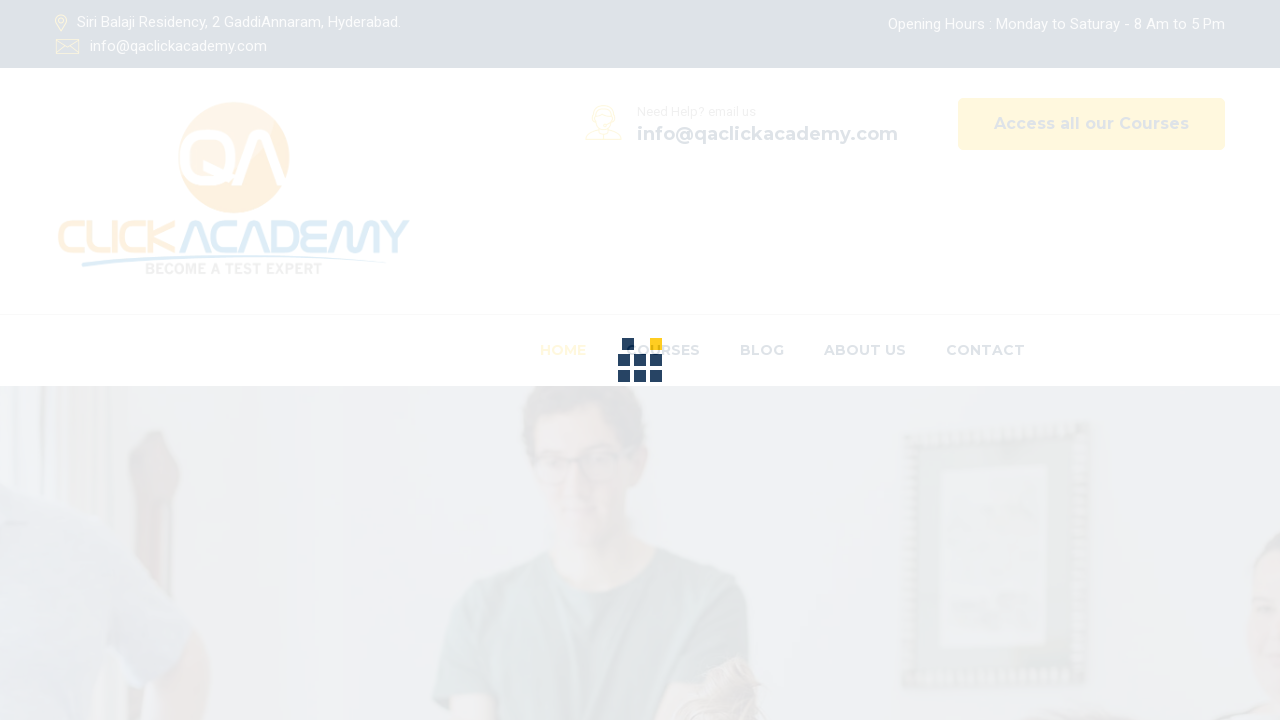

Closed new tab
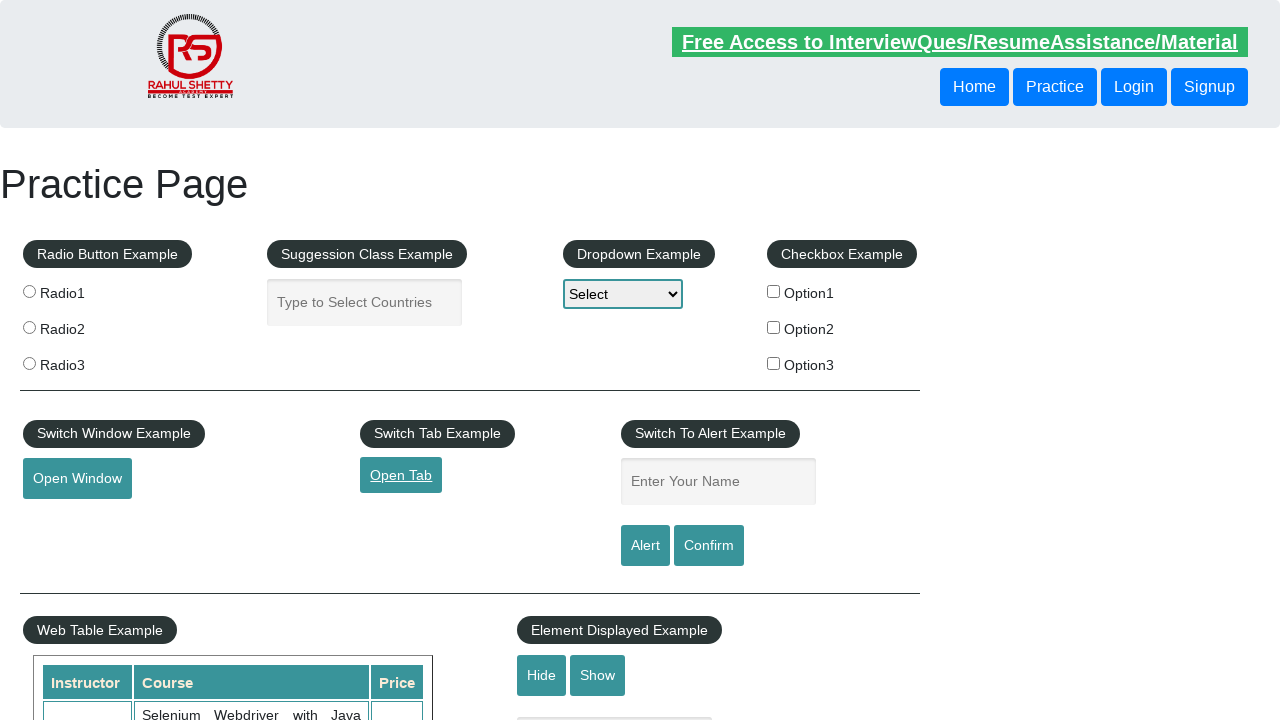

Verified original page URL is still accessible after closing new tab
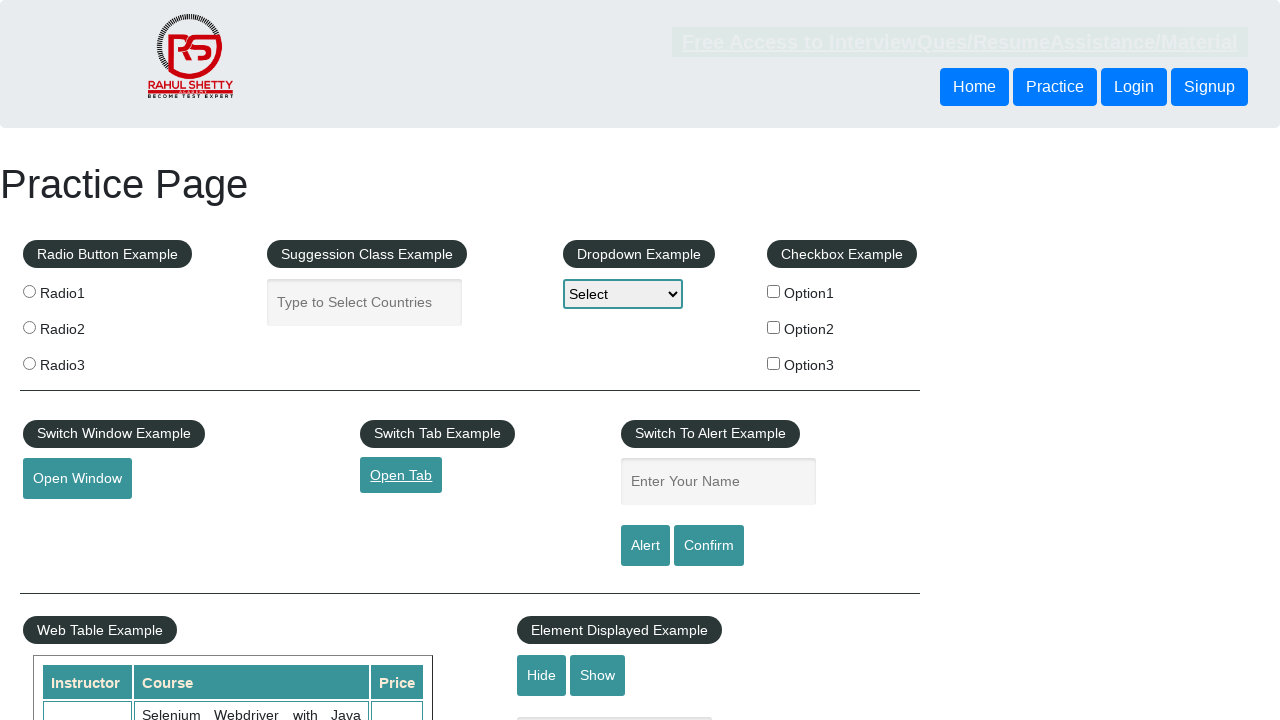

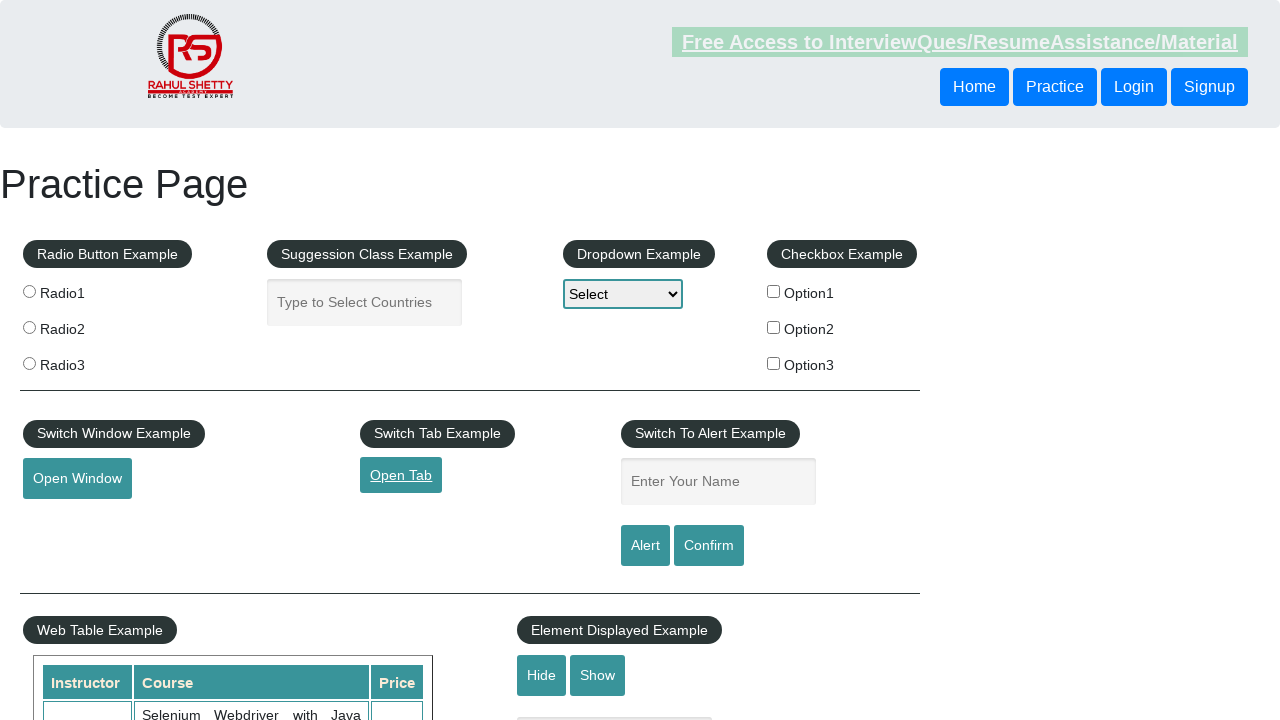